Navigates to a BlackHatWorld forum page and scrolls down to the bottom of the page repeatedly for a few seconds to load content.

Starting URL: https://www.blackhatworld.com/forums/content-copywriting.194/

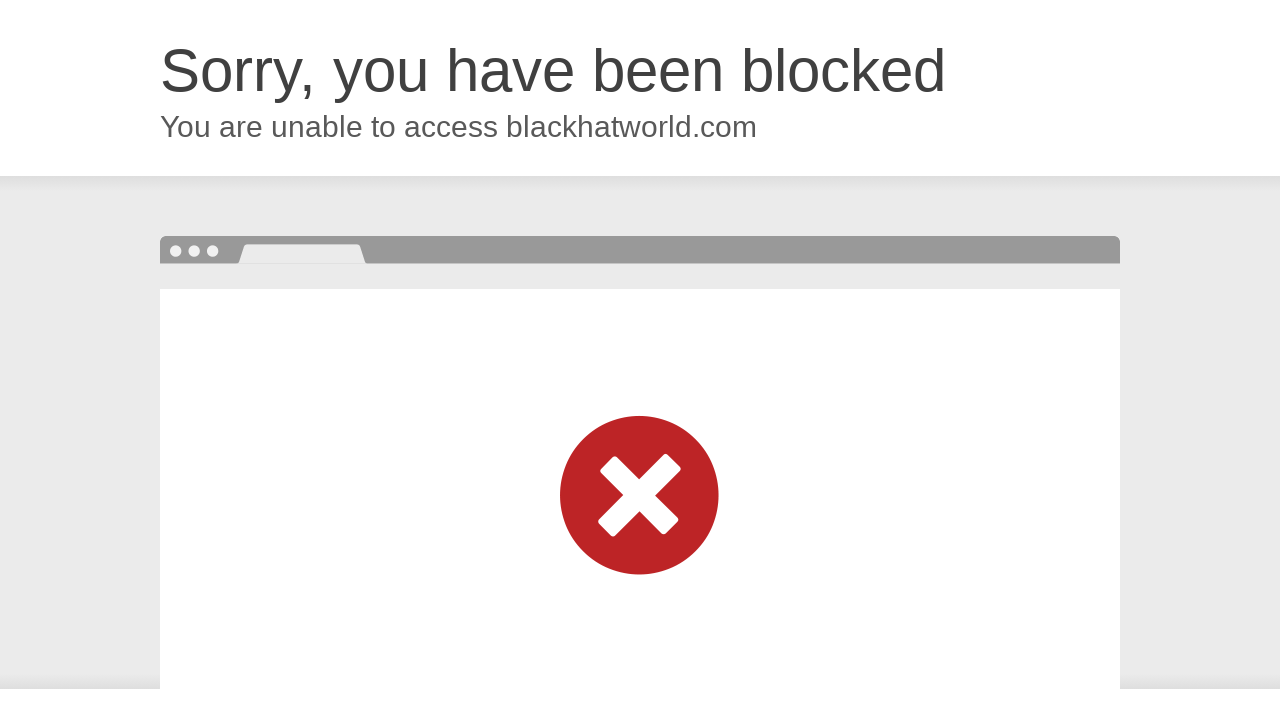

Pressed End key to scroll to bottom of page
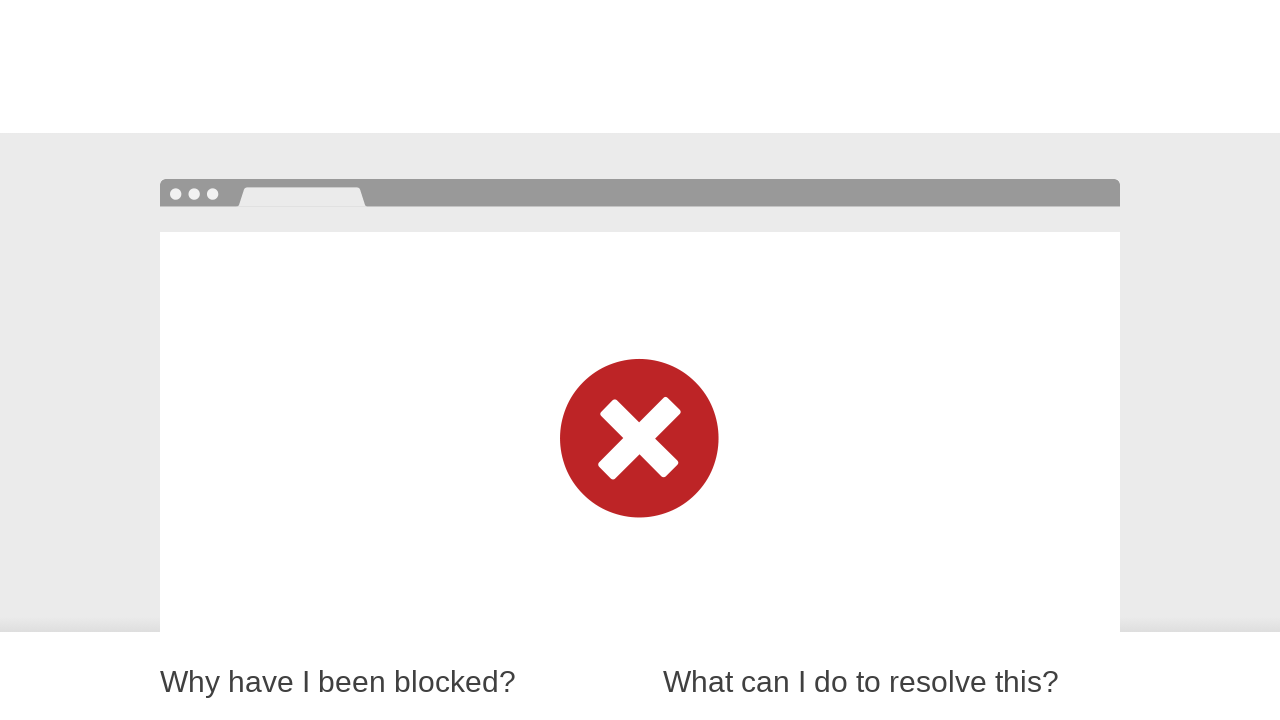

Waited 2 seconds for content to load
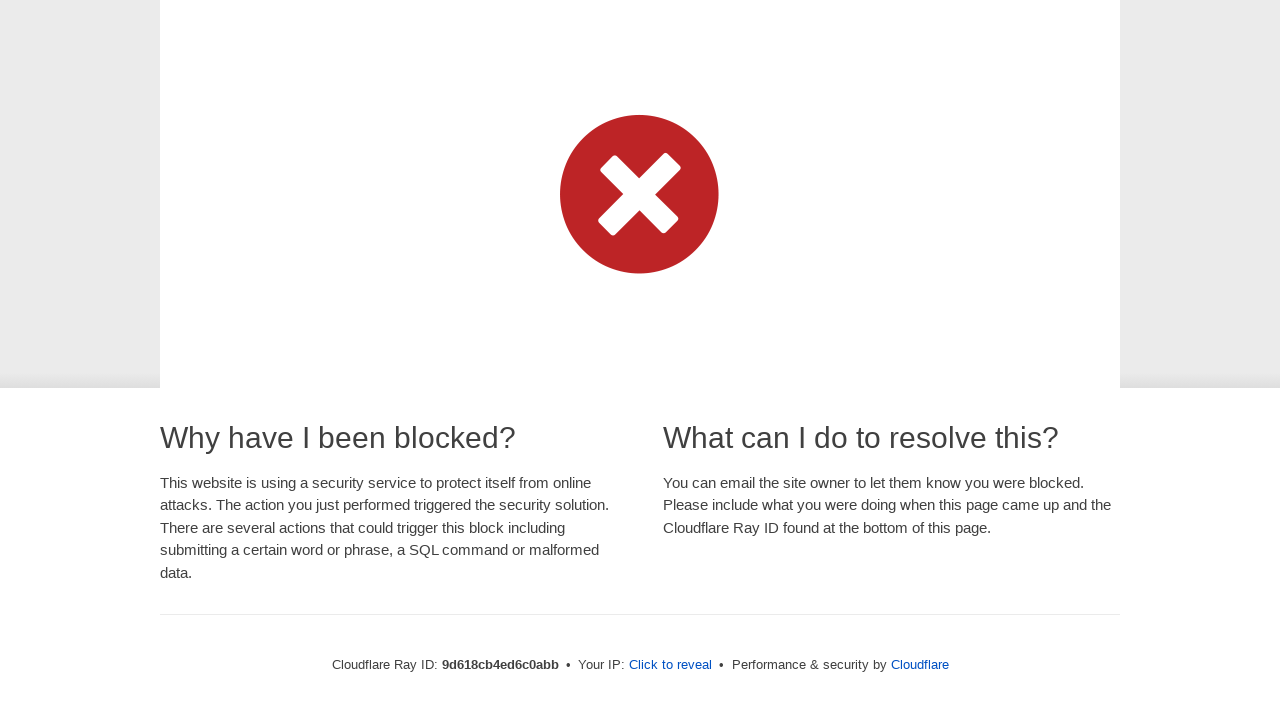

Pressed End key again to continue scrolling
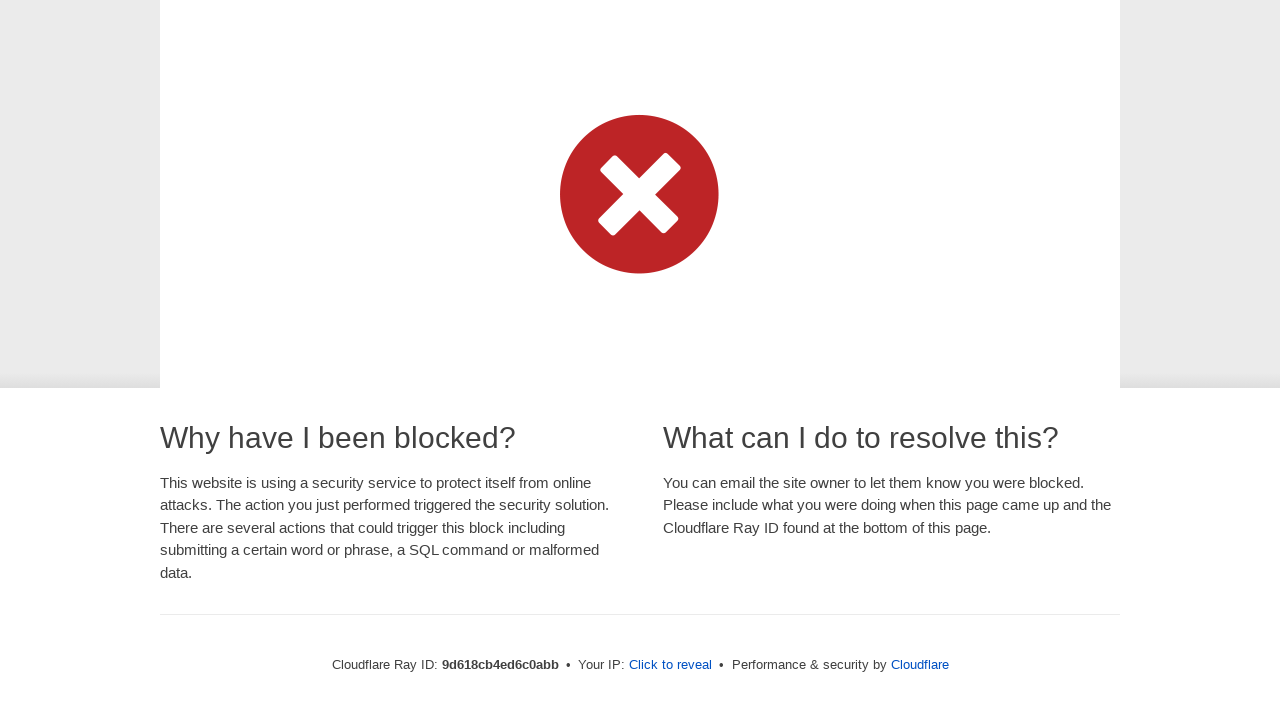

Waited 2 seconds for more content to load
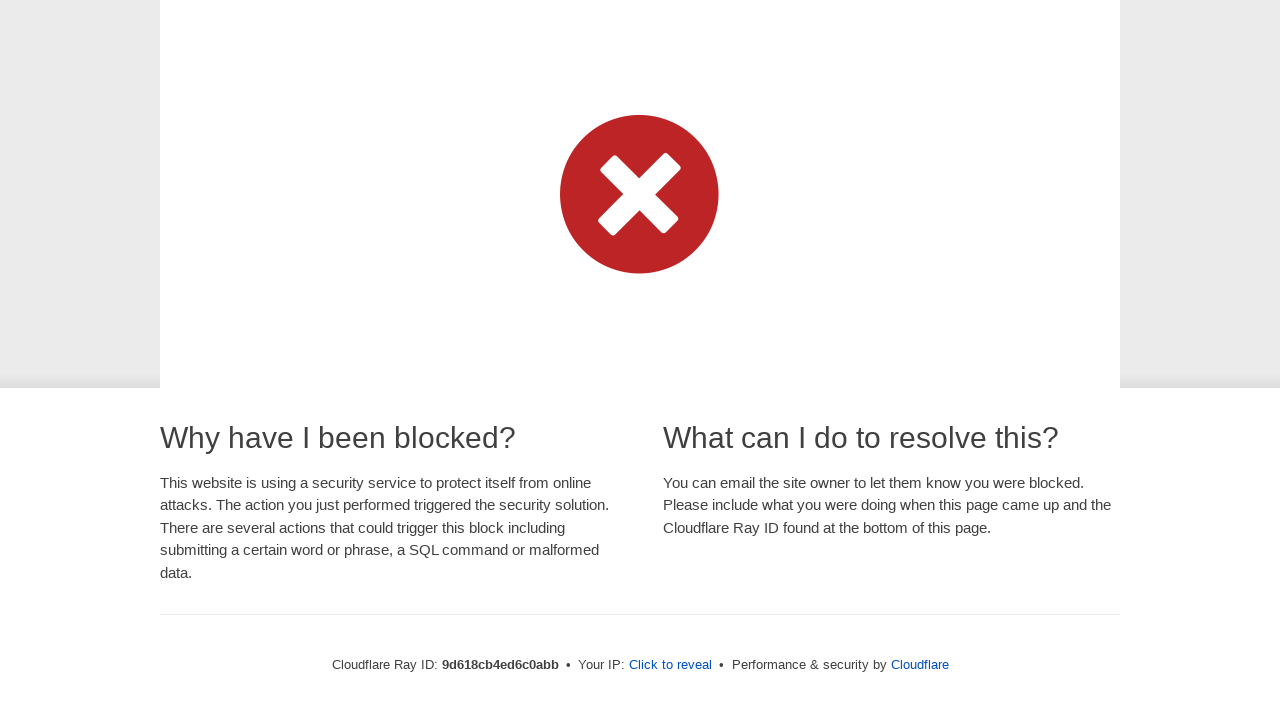

Final wait of 3 seconds before completing test
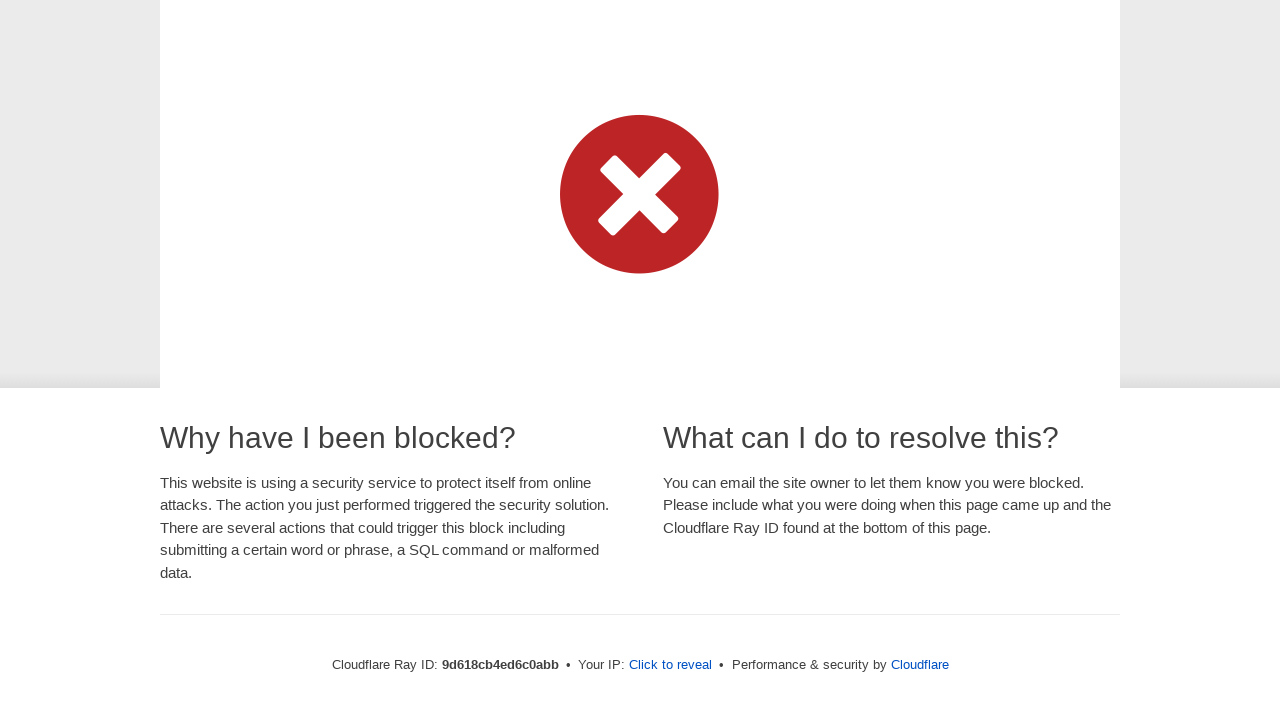

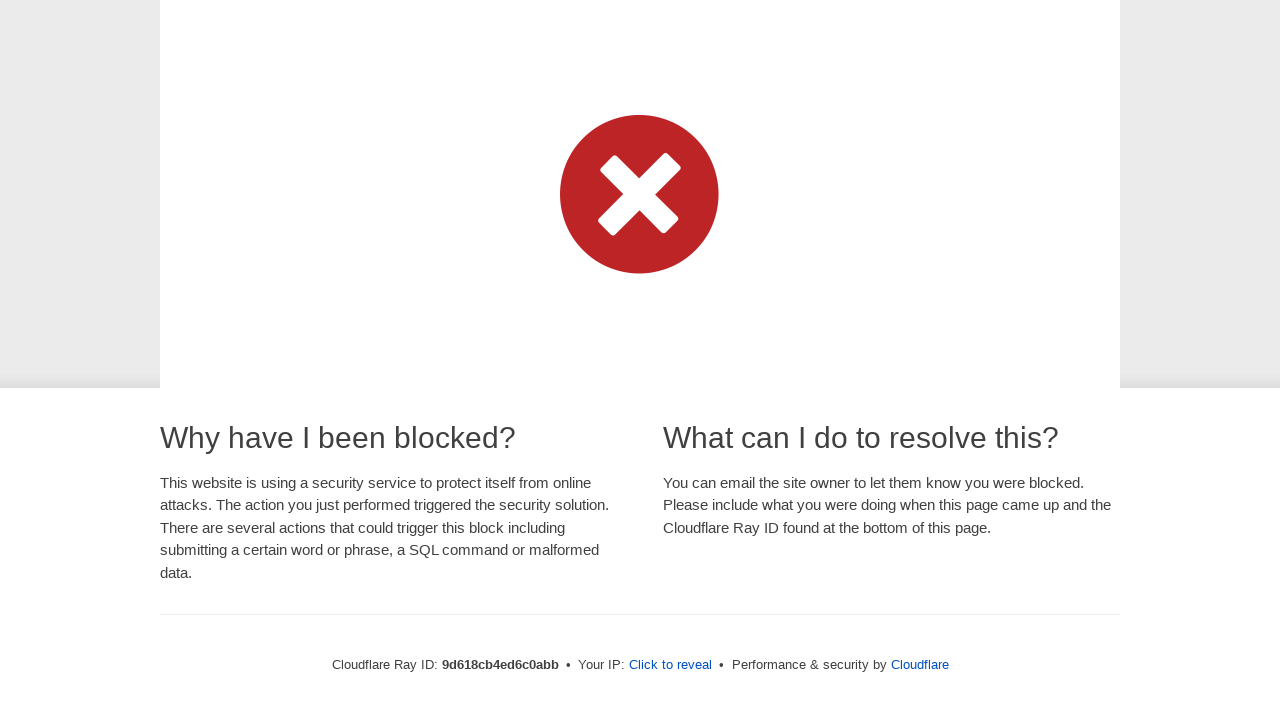